Tests un-marking items as complete by unchecking their checkboxes

Starting URL: https://demo.playwright.dev/todomvc

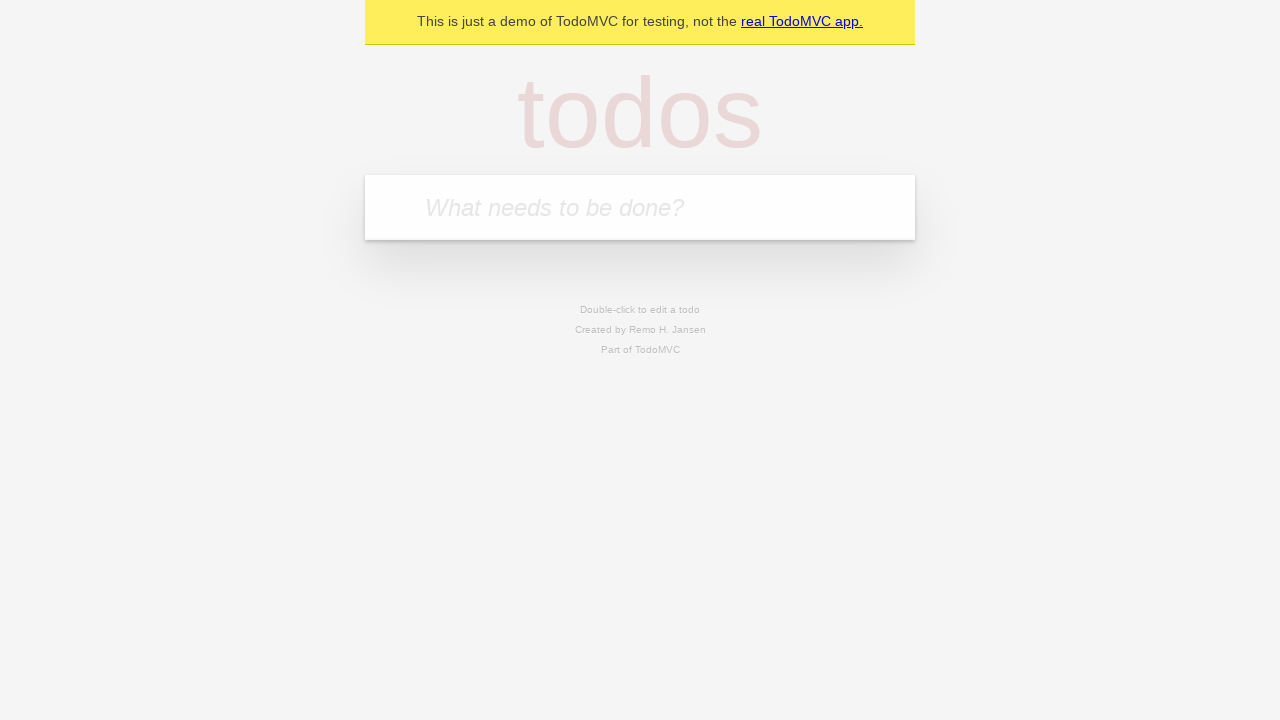

Filled input field with first todo item 'buy some cheese' on internal:attr=[placeholder="What needs to be done?"i]
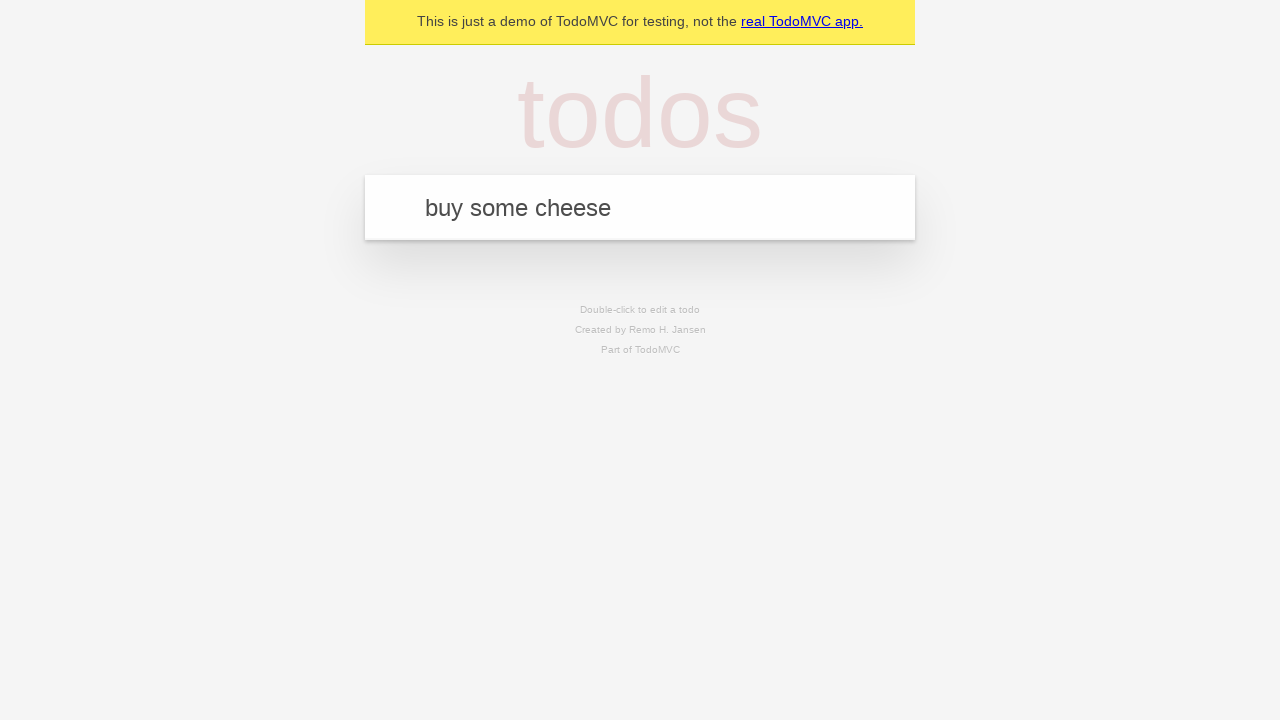

Pressed Enter to create first todo item on internal:attr=[placeholder="What needs to be done?"i]
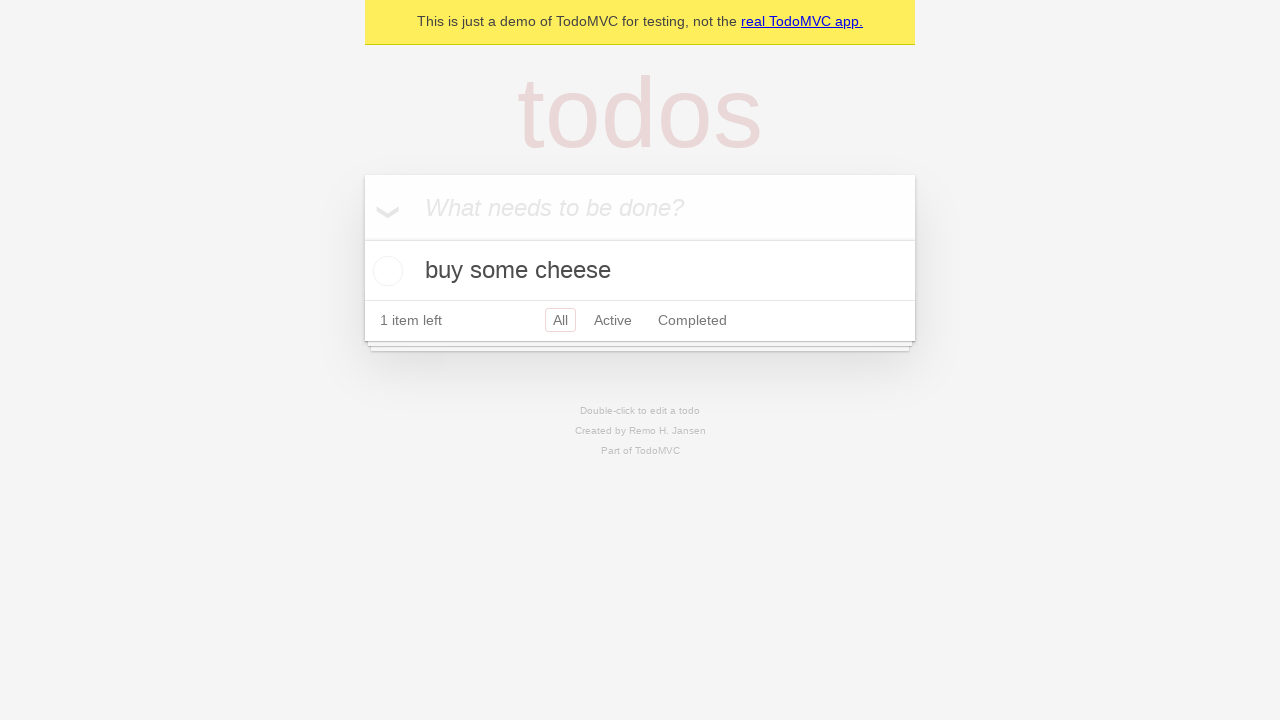

Filled input field with second todo item 'feed the cat' on internal:attr=[placeholder="What needs to be done?"i]
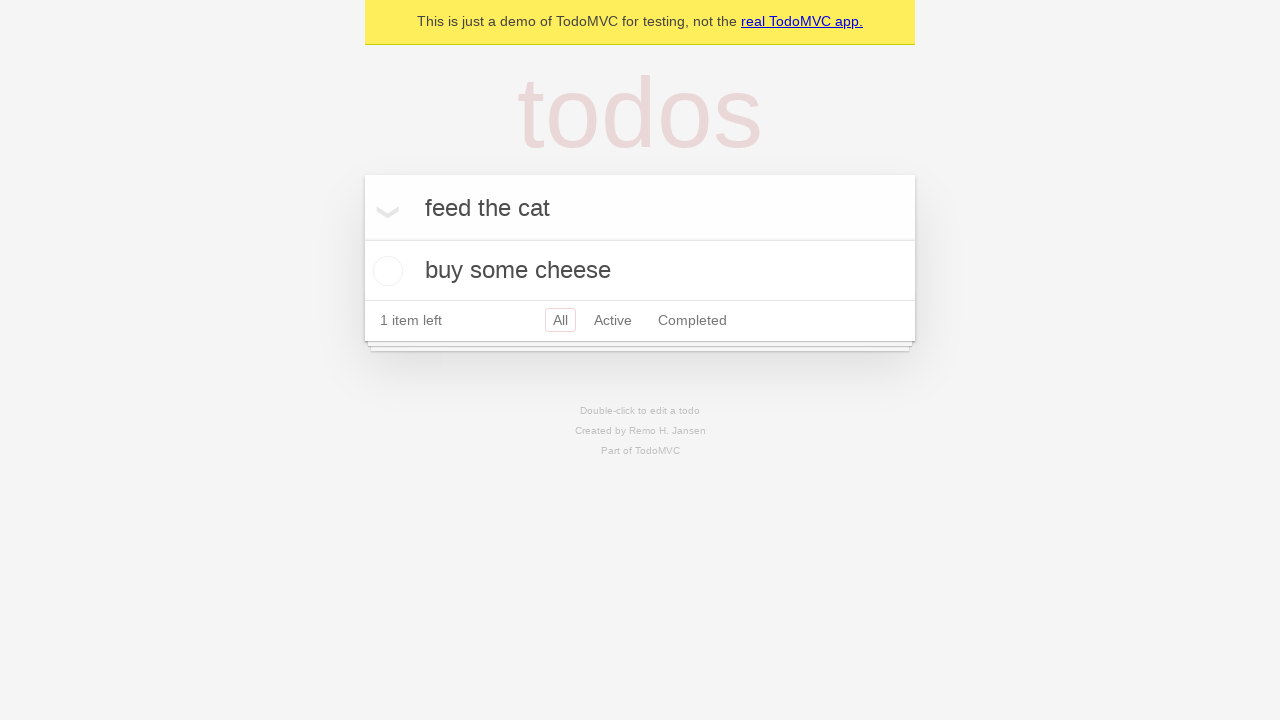

Pressed Enter to create second todo item on internal:attr=[placeholder="What needs to be done?"i]
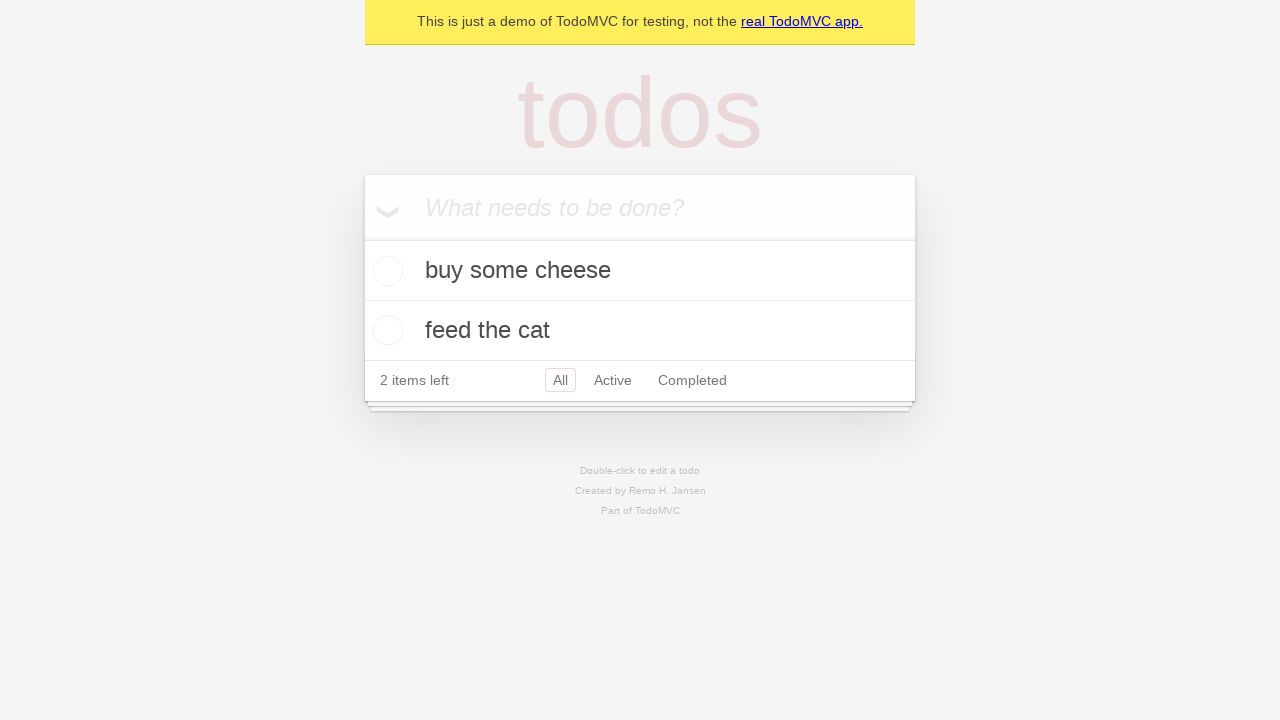

Located first todo item
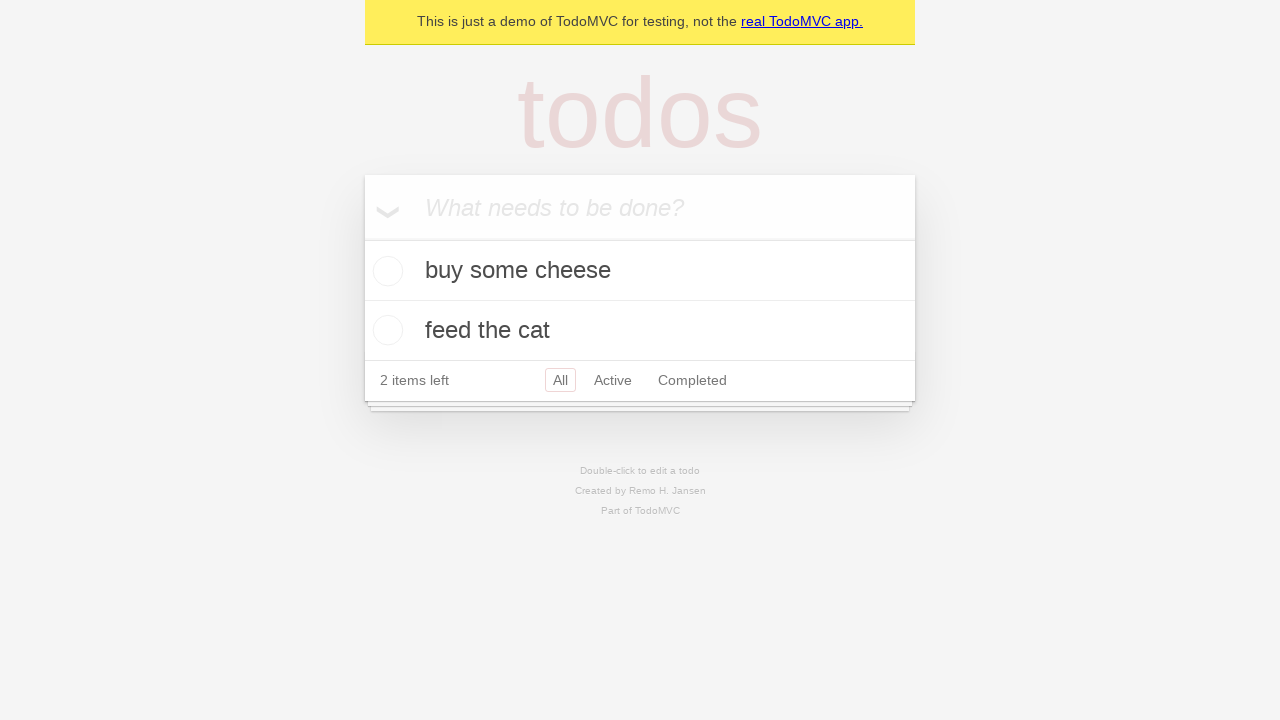

Located checkbox for first todo item
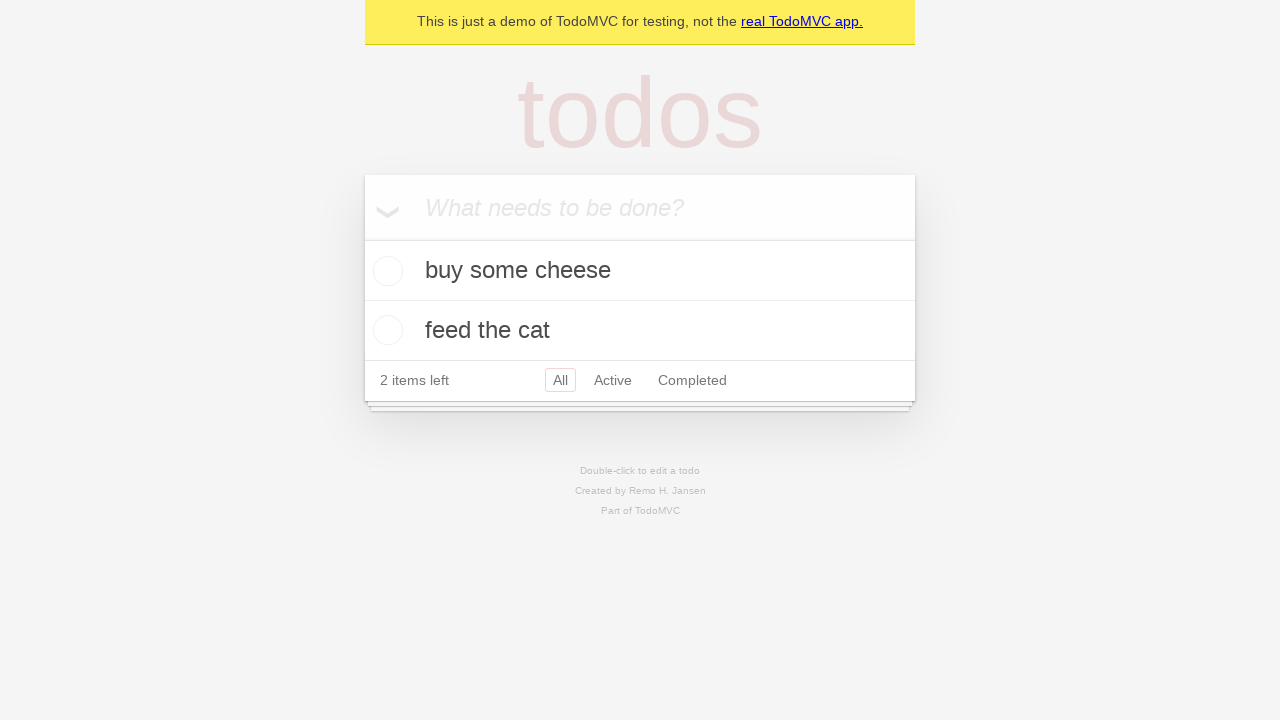

Checked the first todo item as complete at (385, 271) on internal:testid=[data-testid="todo-item"s] >> nth=0 >> internal:role=checkbox
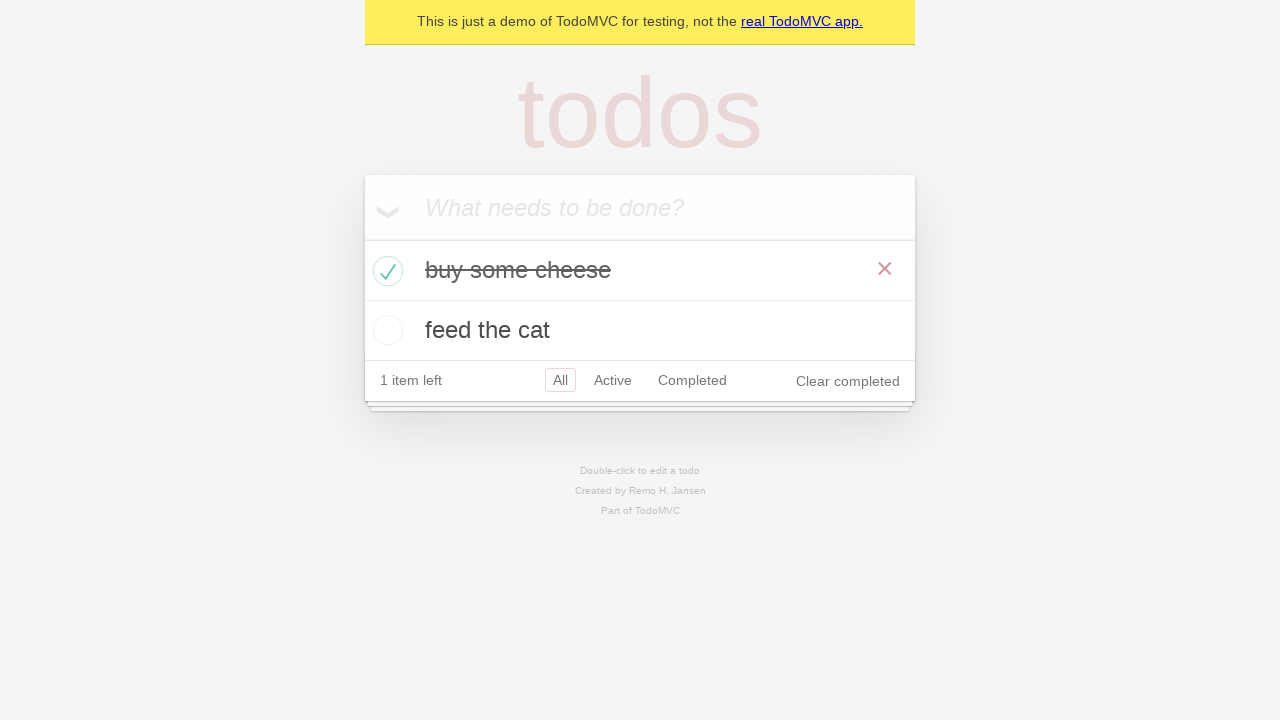

Unchecked the first todo item to mark it as incomplete at (385, 271) on internal:testid=[data-testid="todo-item"s] >> nth=0 >> internal:role=checkbox
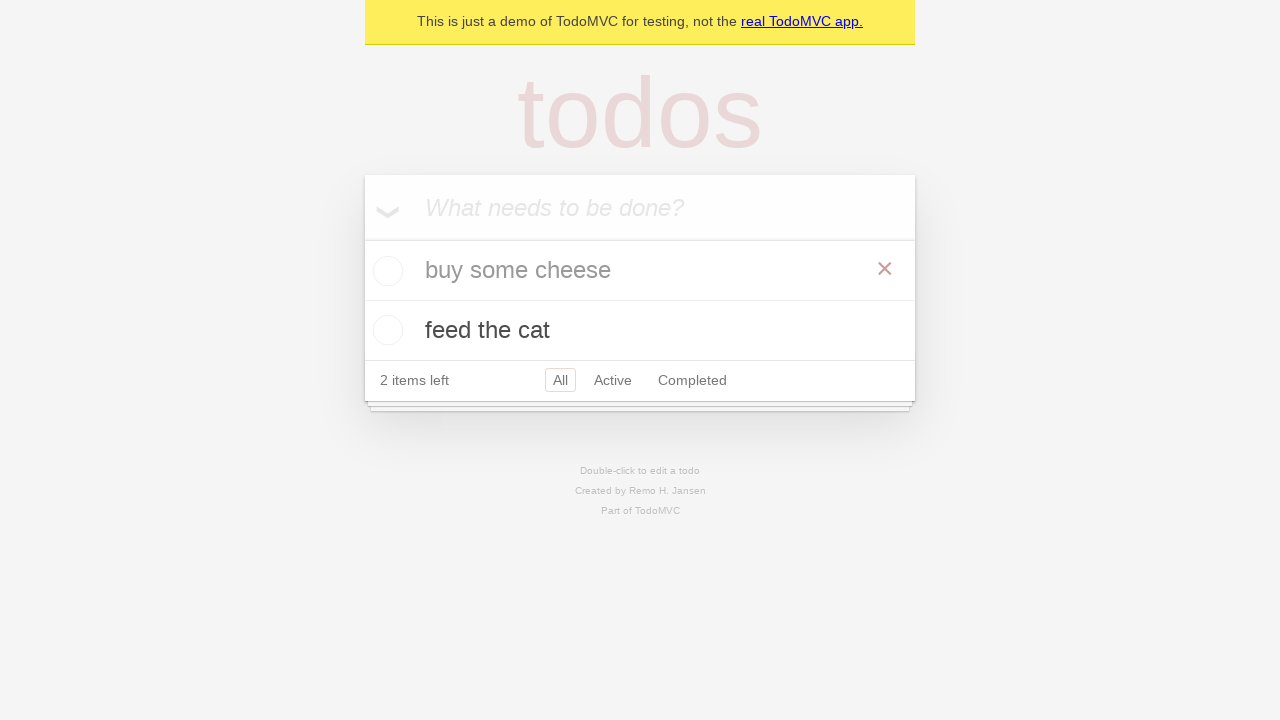

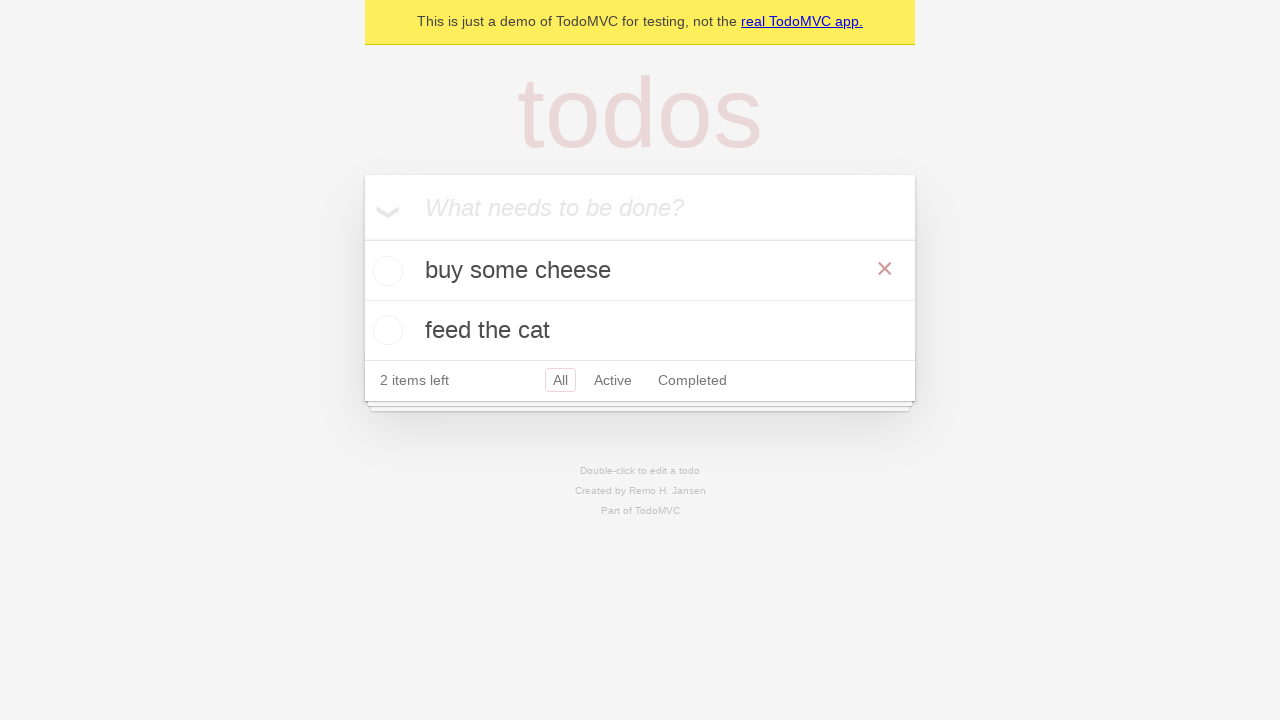